Tests window handling by clicking a link that opens a new window, switching to the new window, and verifying the page title

Starting URL: https://the-internet.herokuapp.com/windows

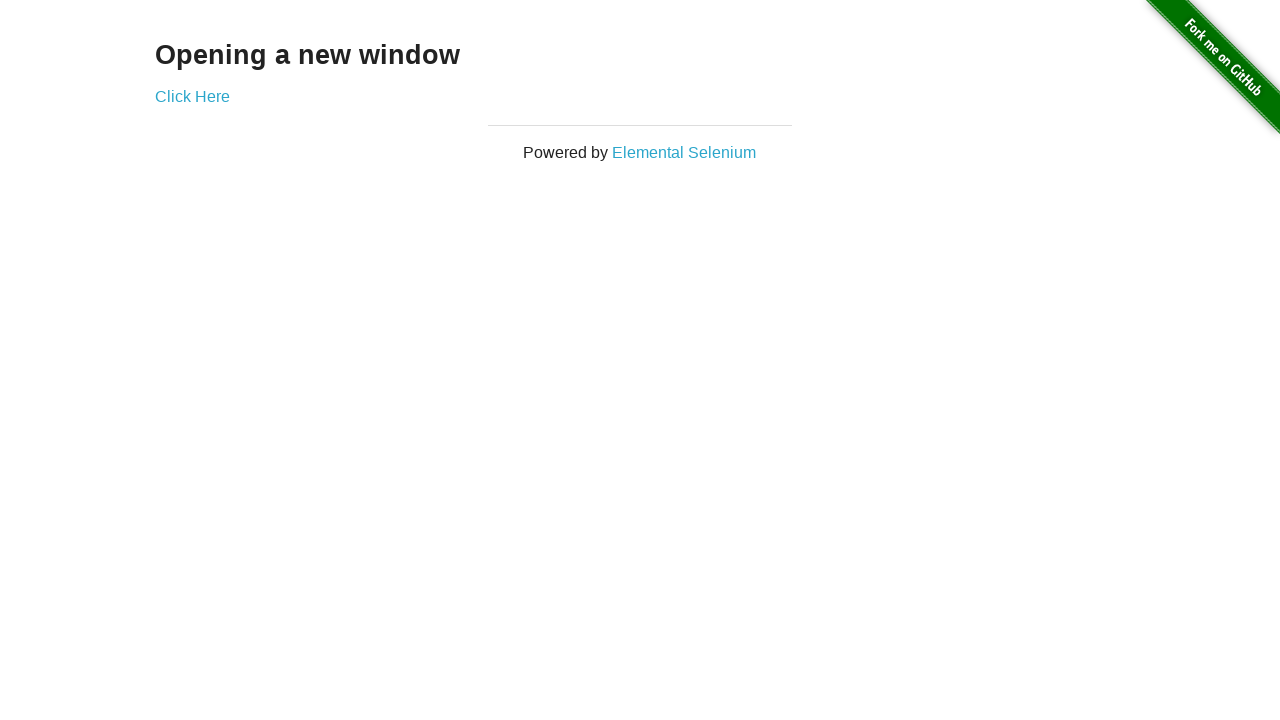

Clicked 'Click Here' link to open new window at (192, 96) on text=Click Here
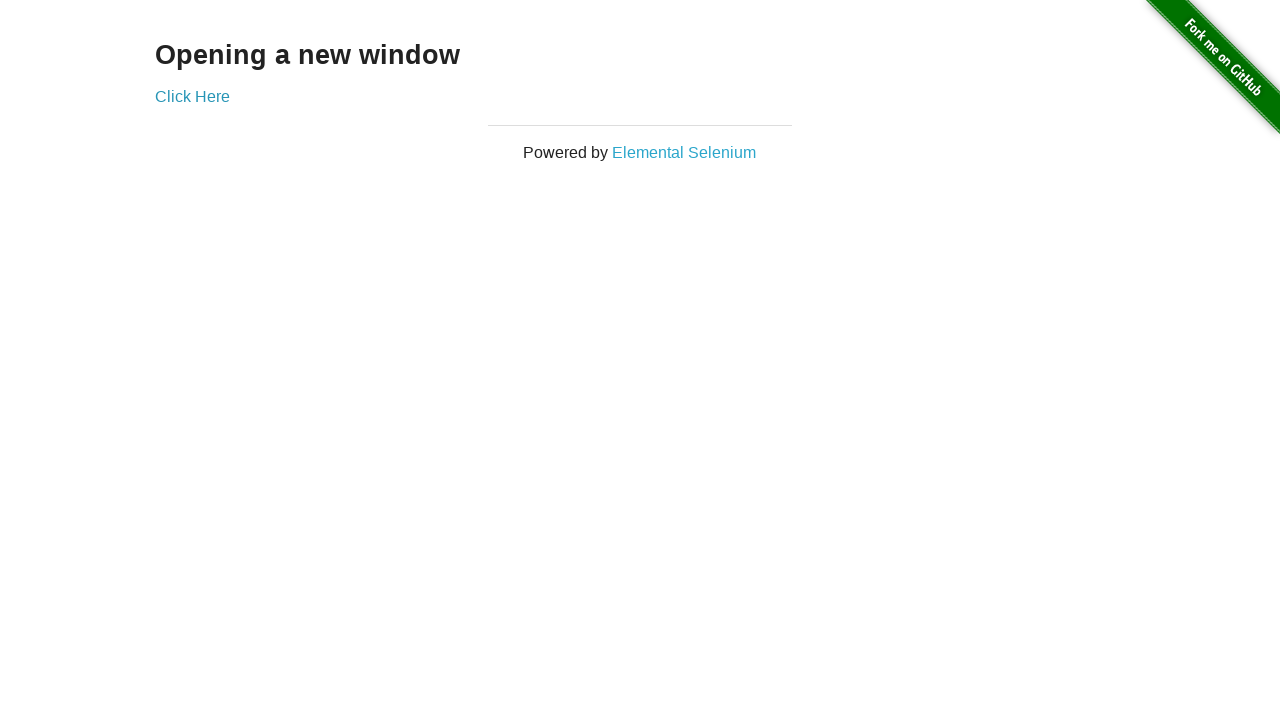

New window opened and obtained
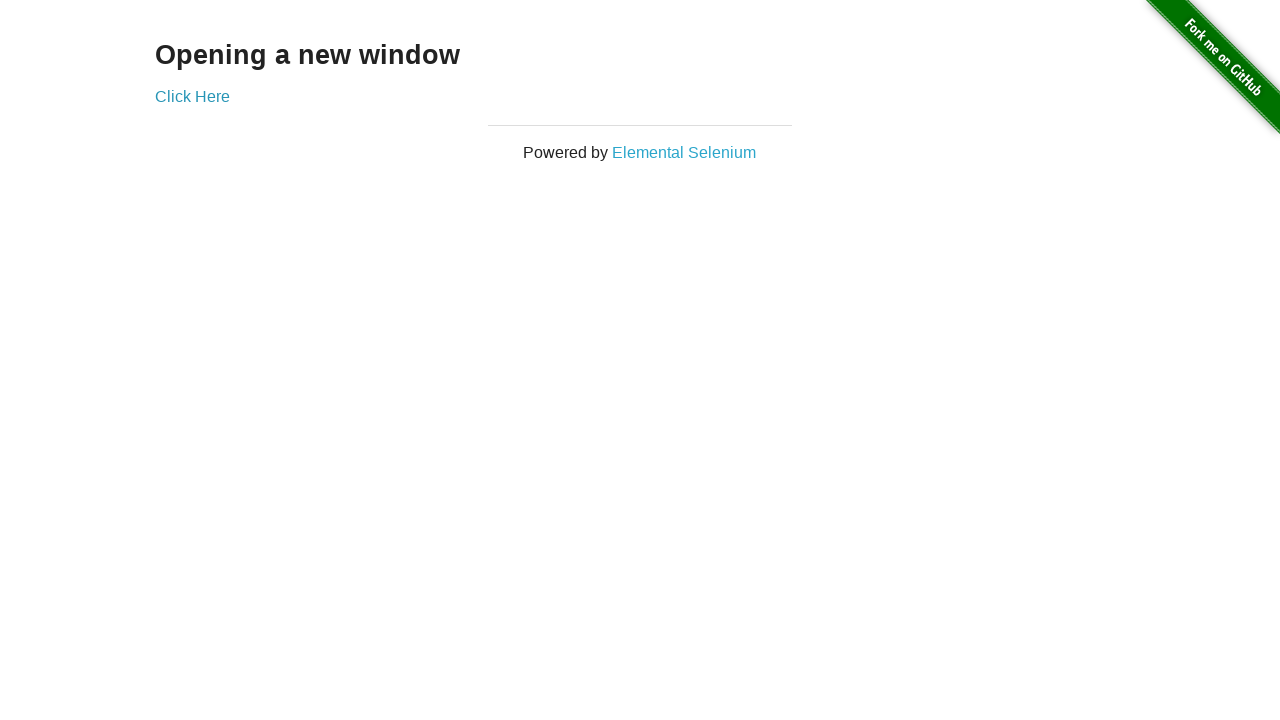

New window page loaded successfully
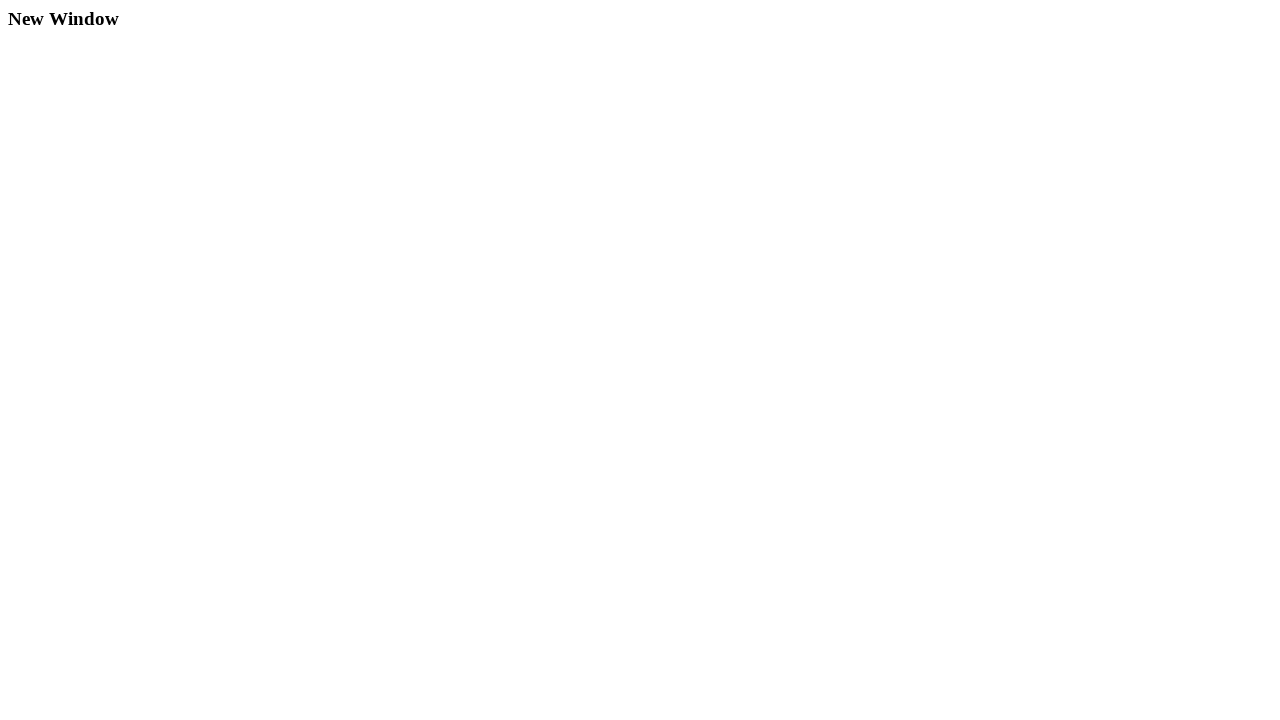

Verified new window title contains 'New Window'
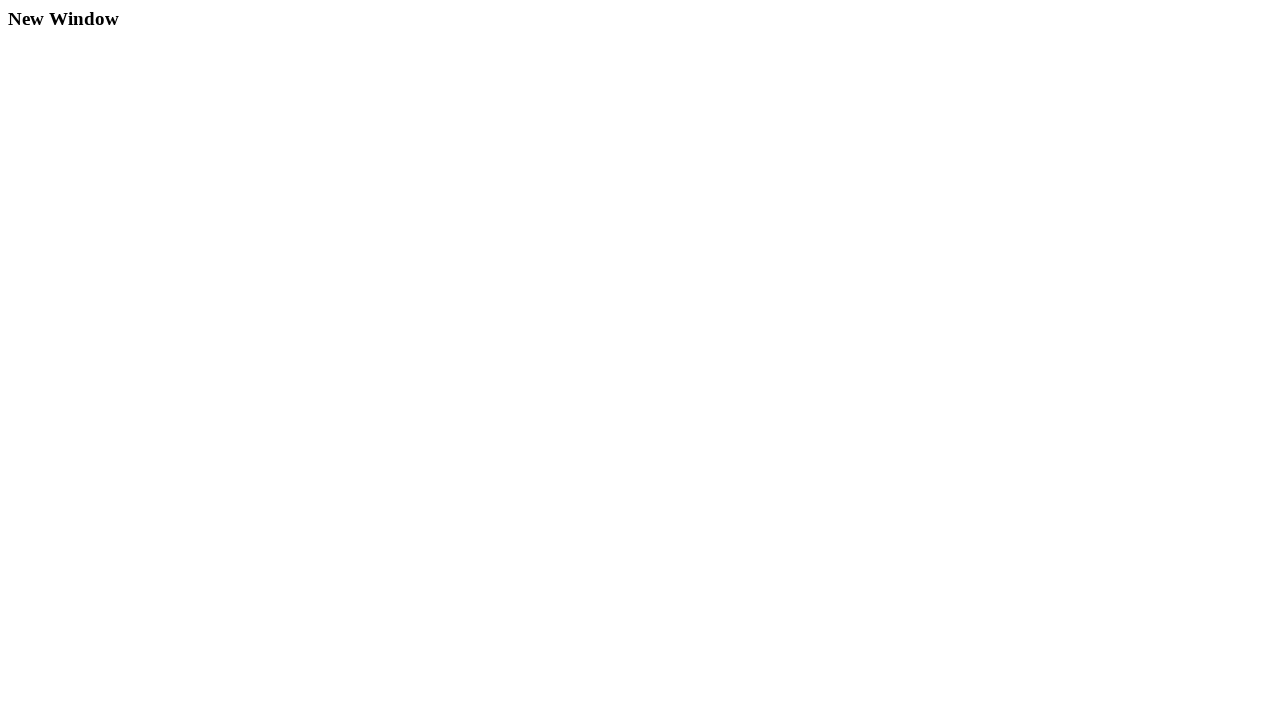

Closed the new window
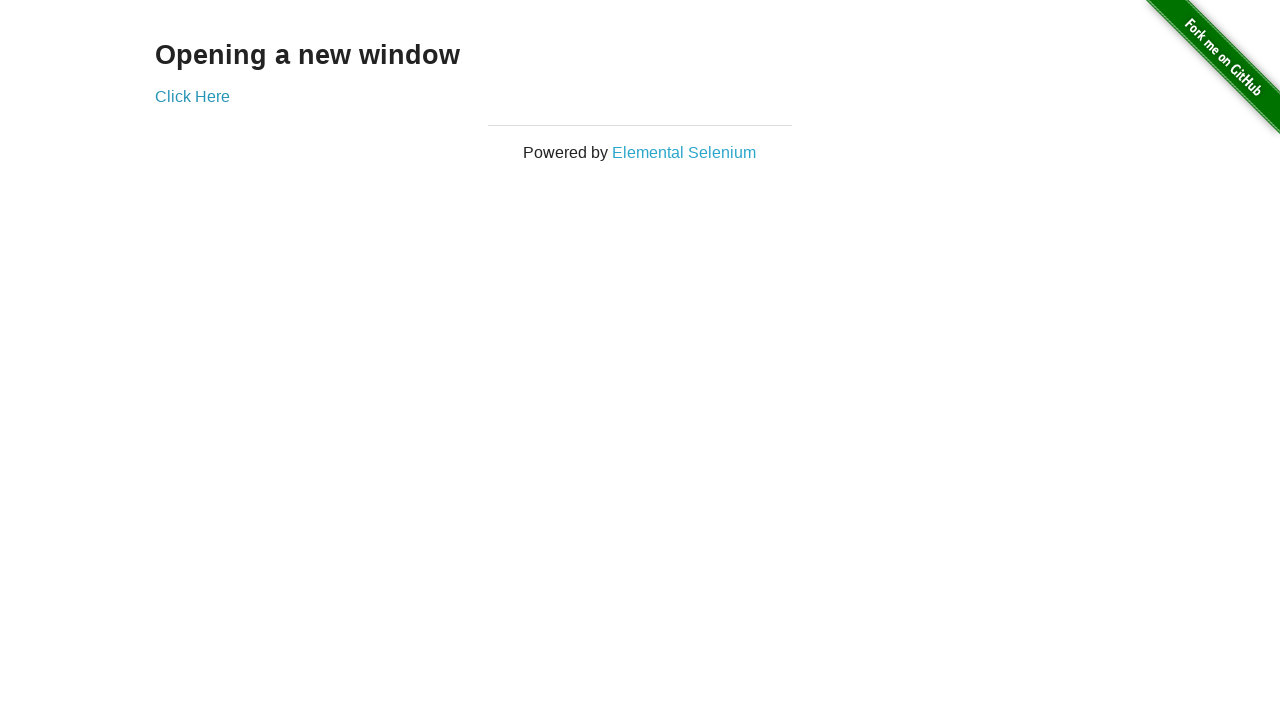

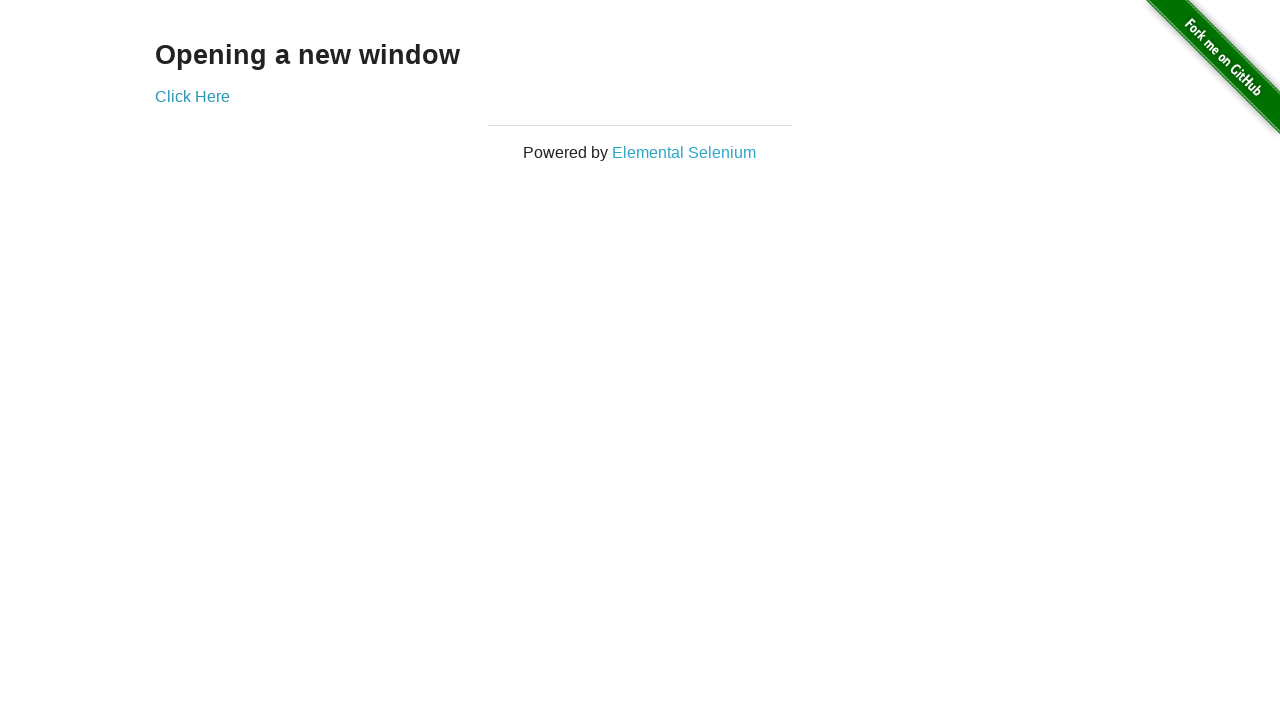